Tests that a submit button exists and is displayed on a QA practice page for button elements

Starting URL: https://www.qa-practice.com/elements/button/simple

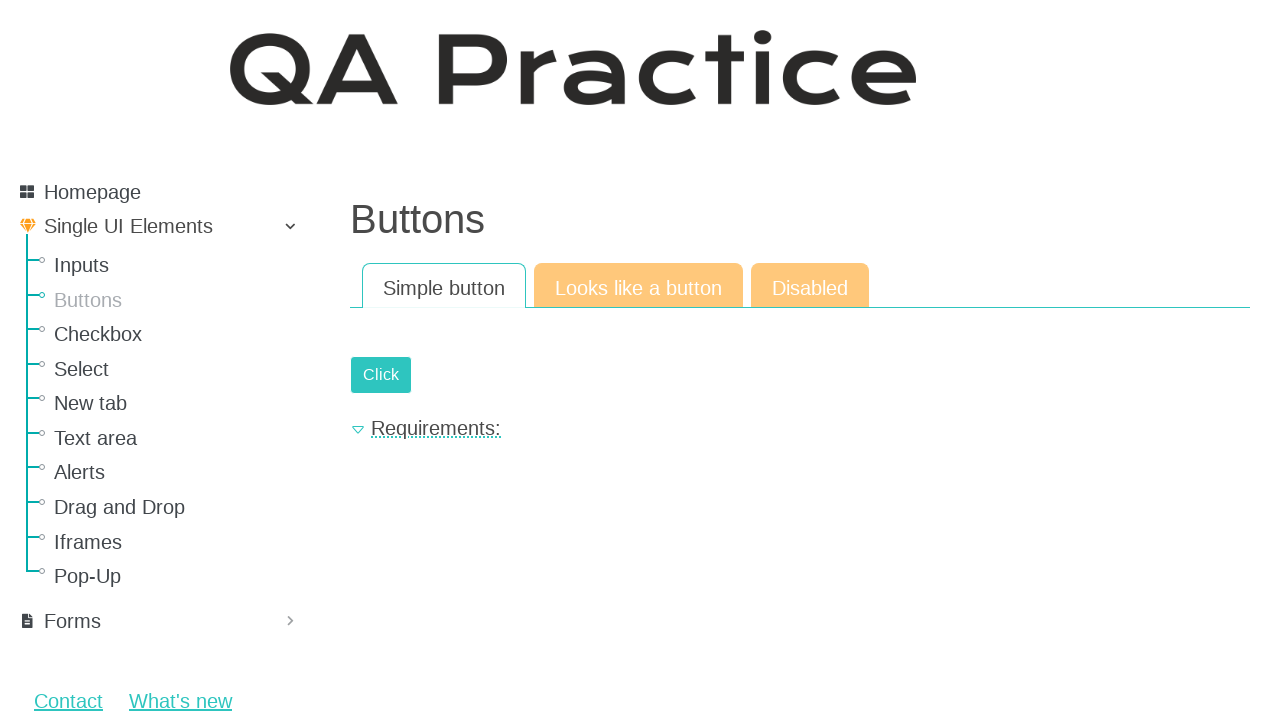

Navigated to QA practice button page
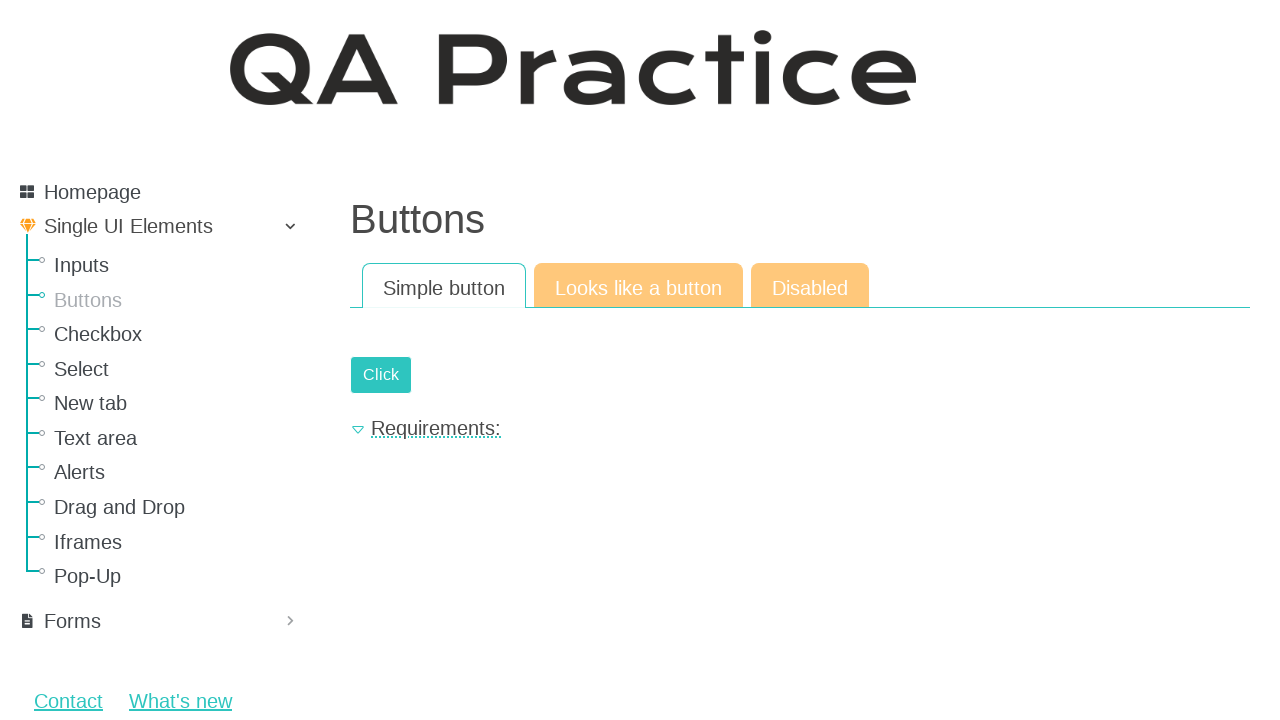

Submit button is visible and loaded
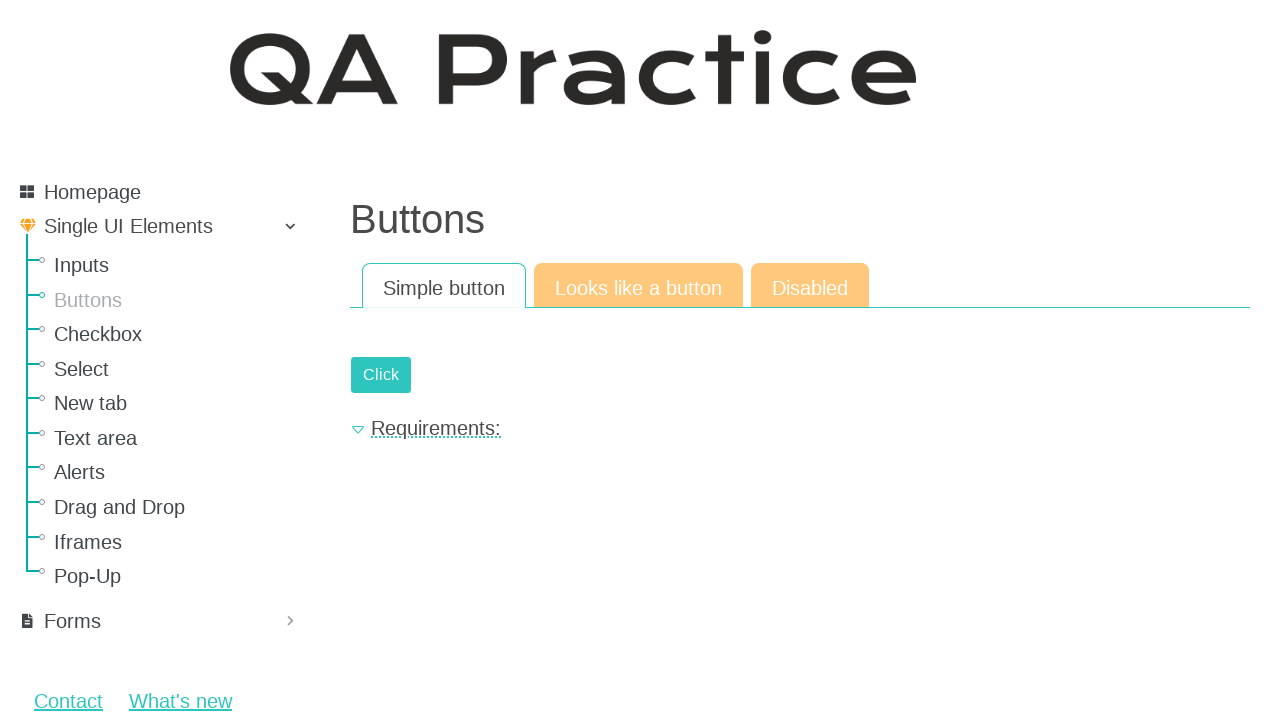

Verified submit button exists and is displayed
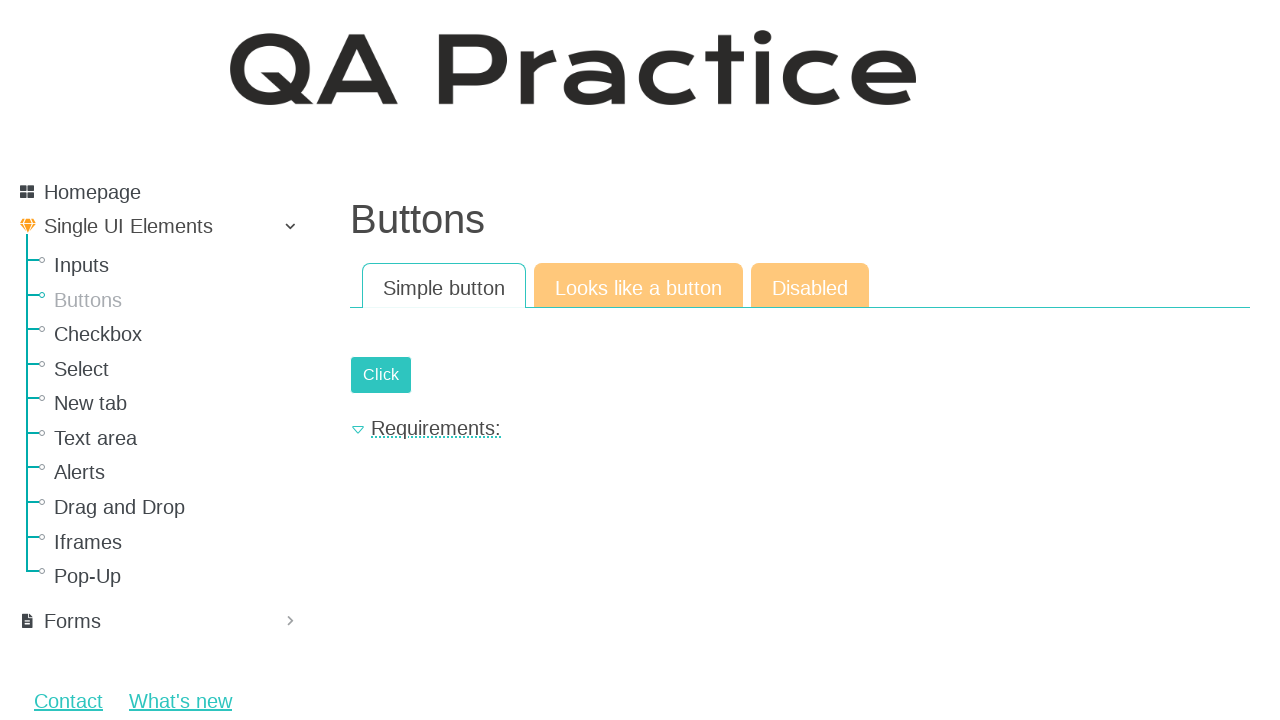

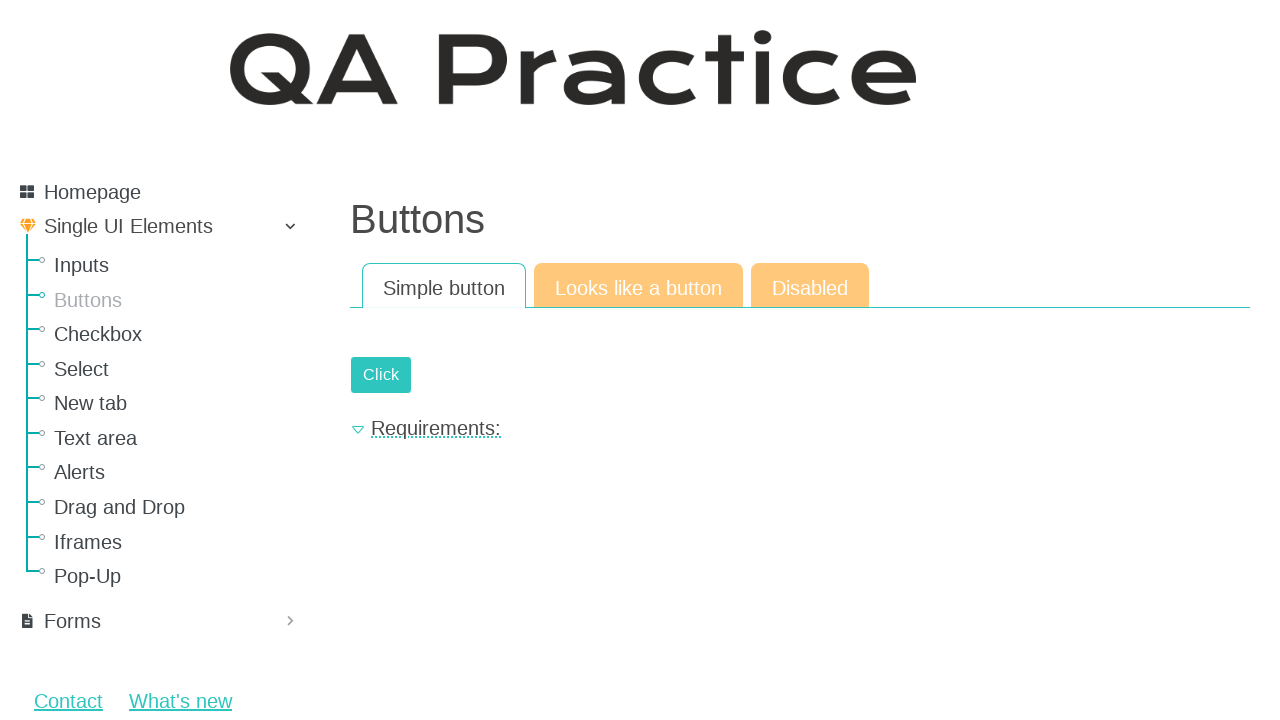